Tests login form validation when username field is left blank but password is filled, expecting an error alert

Starting URL: https://www.demoblaze.com/index.html

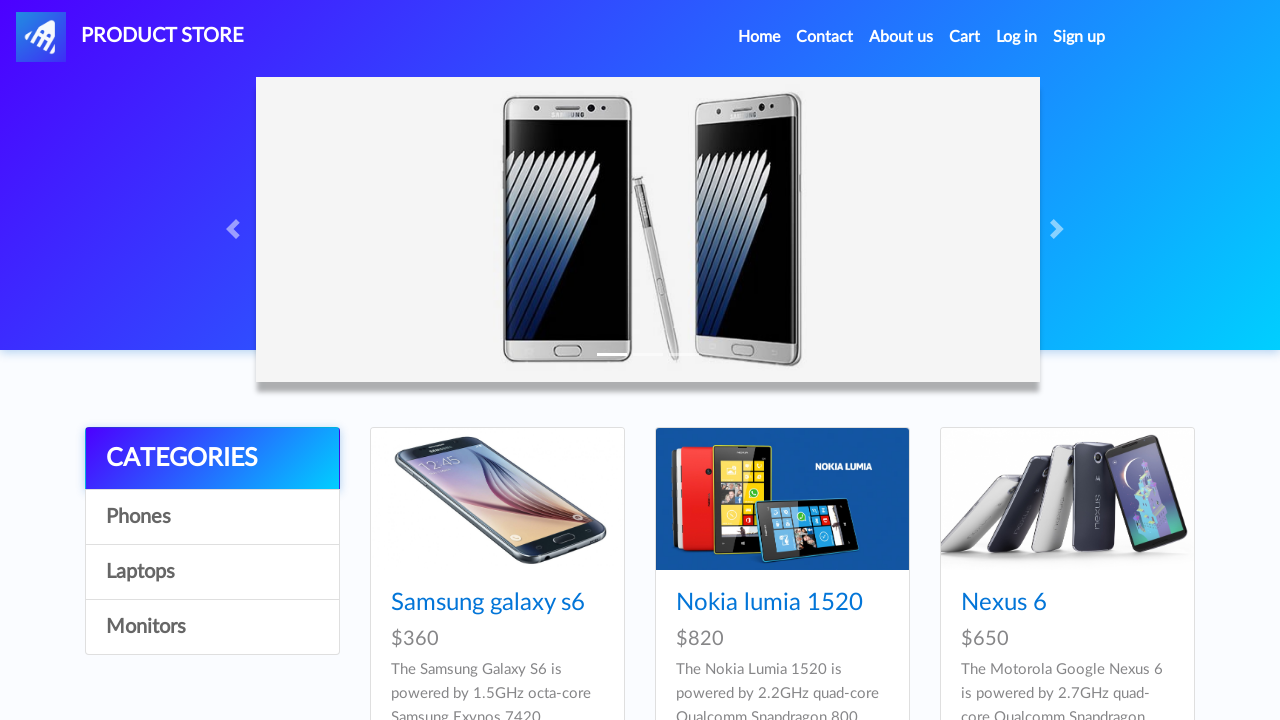

Clicked login button to open modal at (1017, 37) on xpath=//a[@id='login2']
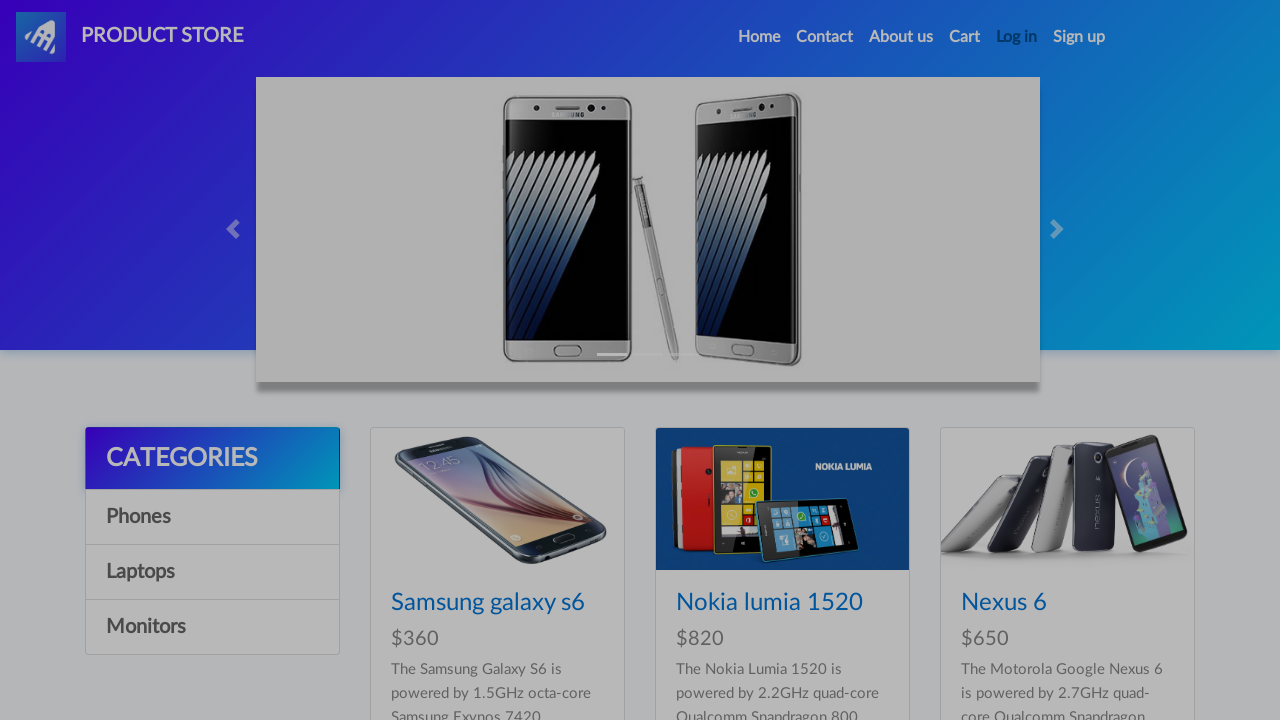

Login modal appeared with password field visible
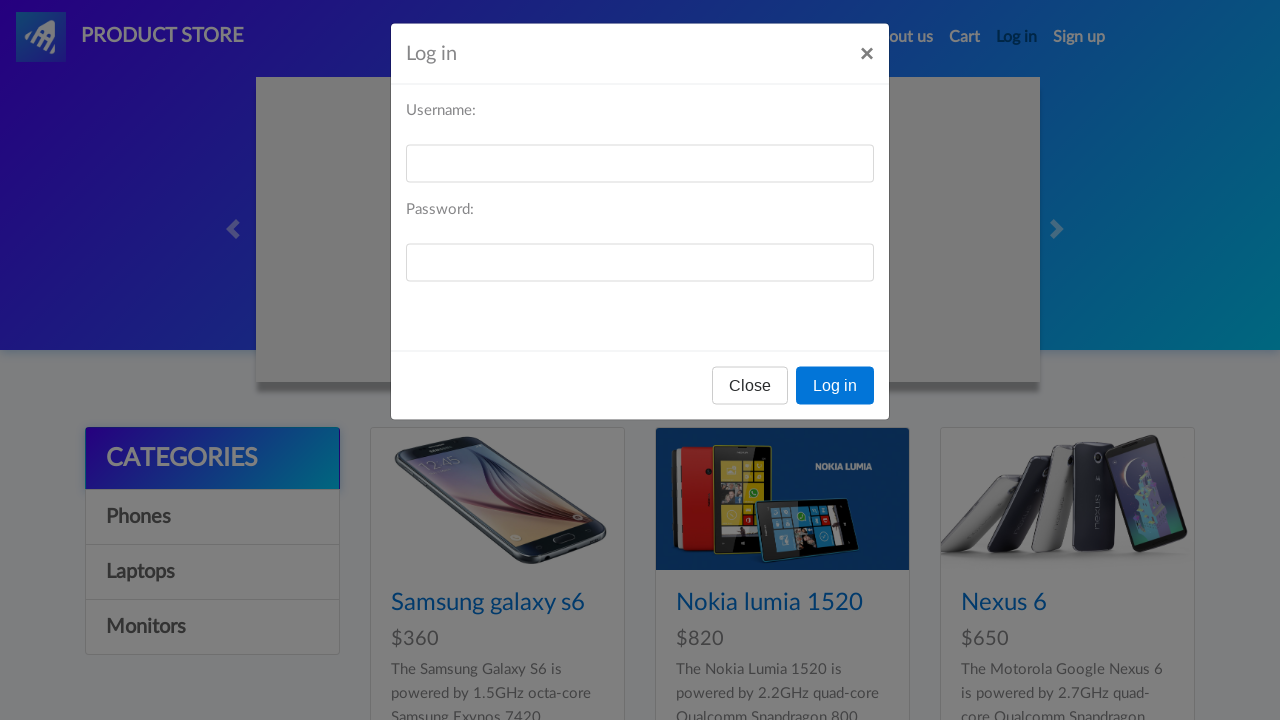

Filled password field with 'Aa123456', username field left blank on //input[@id='loginpassword']
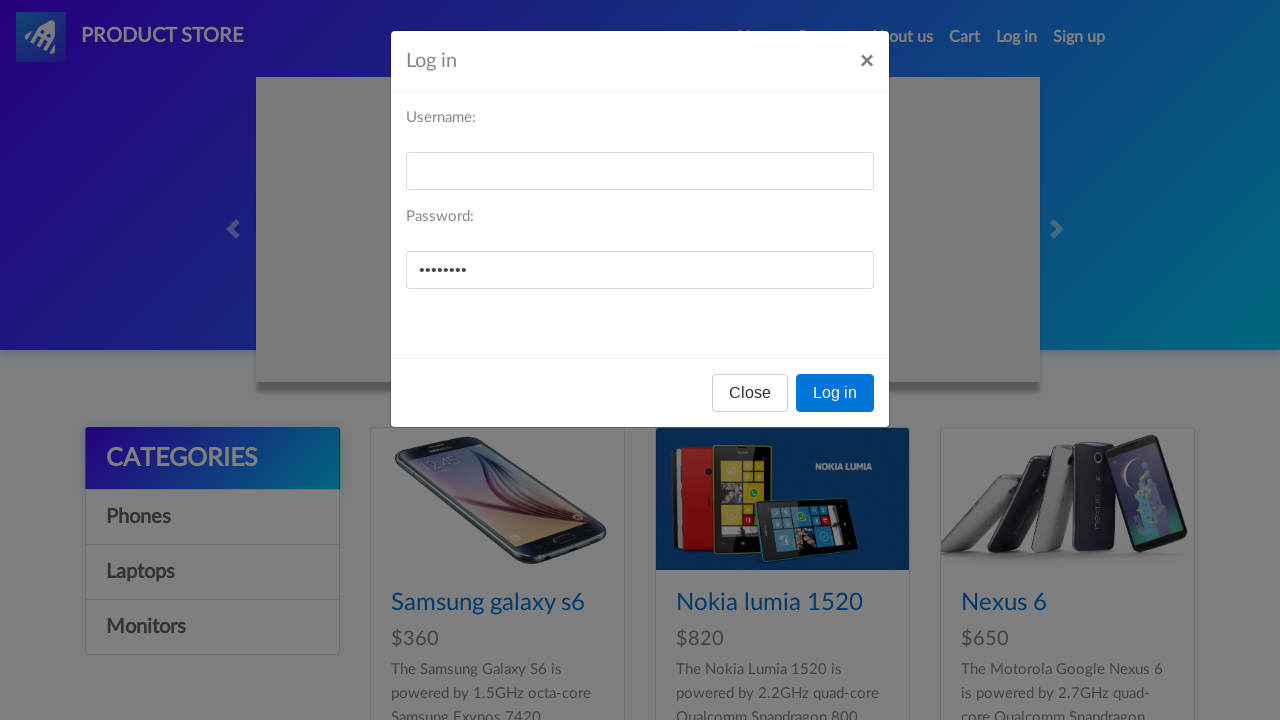

Clicked login button to submit form with blank username at (835, 393) on xpath=//button[contains(@onclick,'logIn()')]
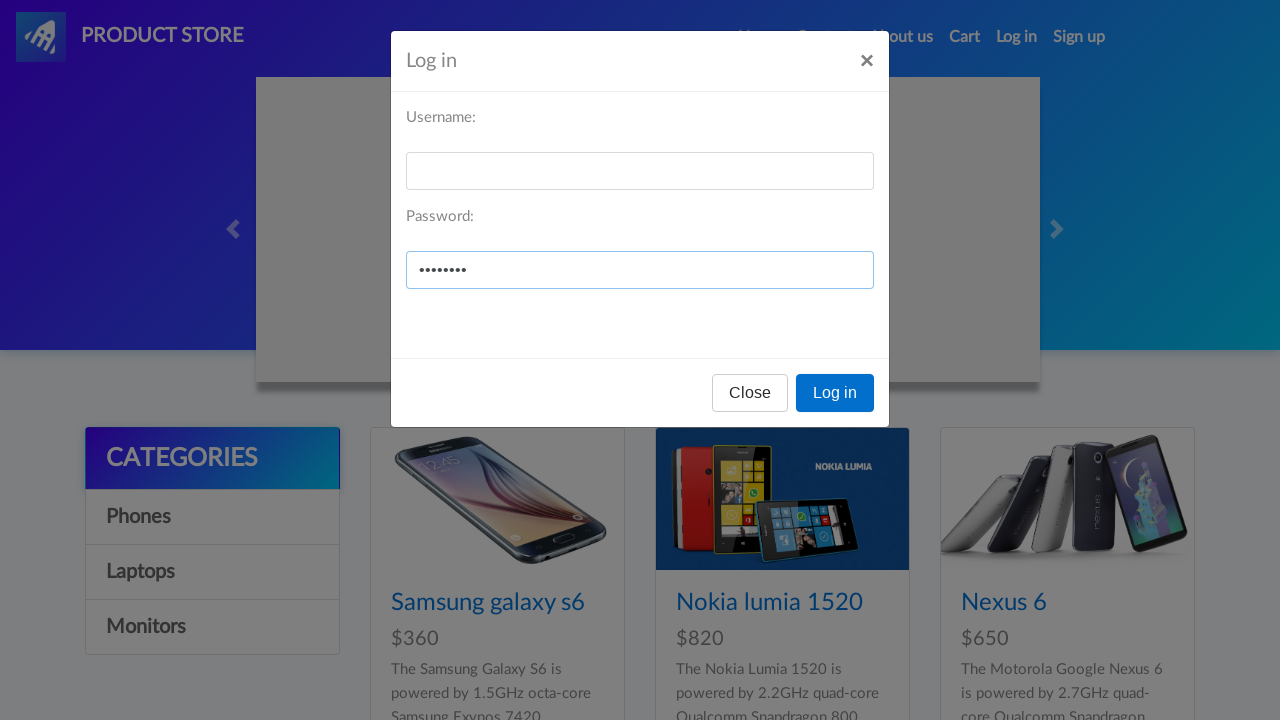

Set up handler to accept error alert dialog
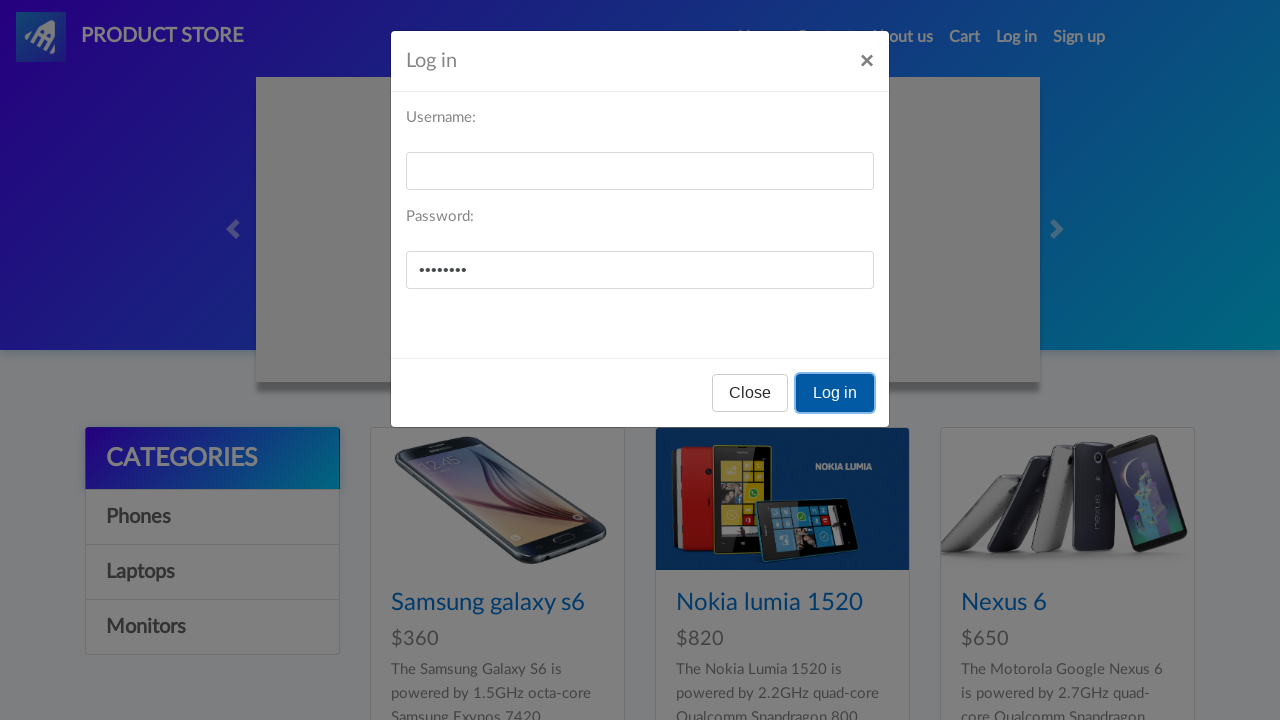

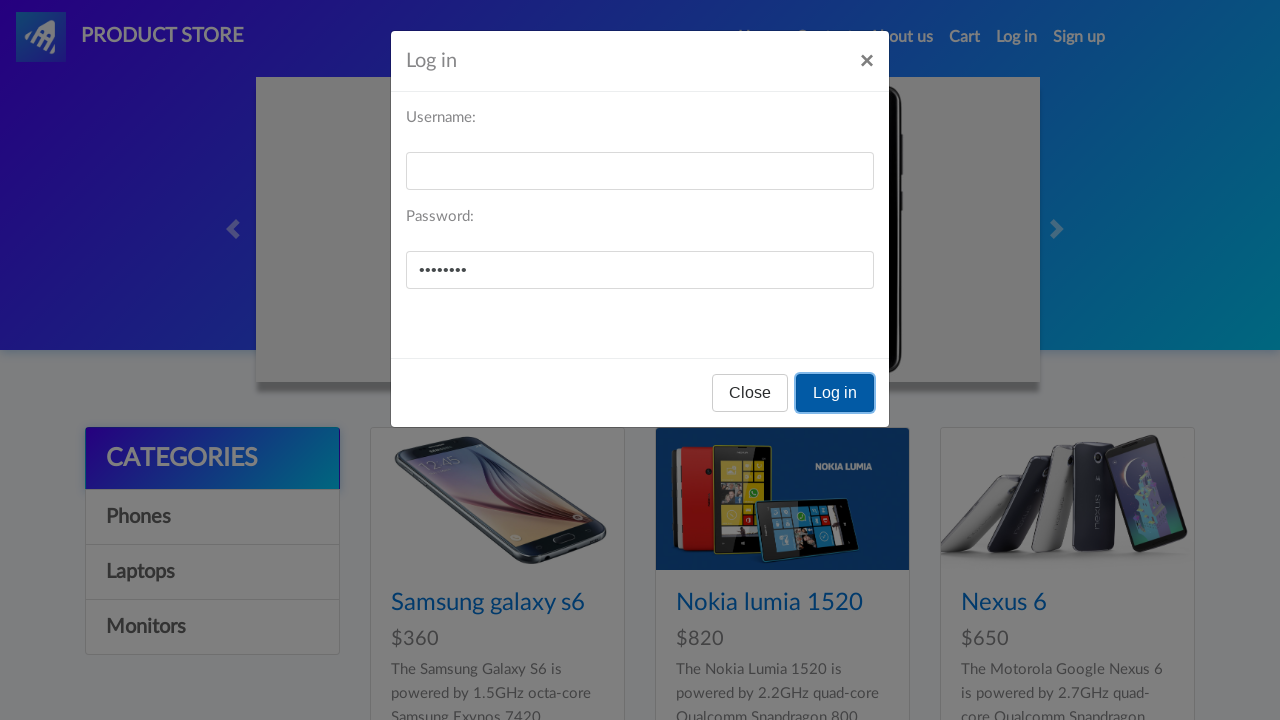